Tests pressing the space key on a target element and verifies the page displays the correct key press result.

Starting URL: http://the-internet.herokuapp.com/key_presses

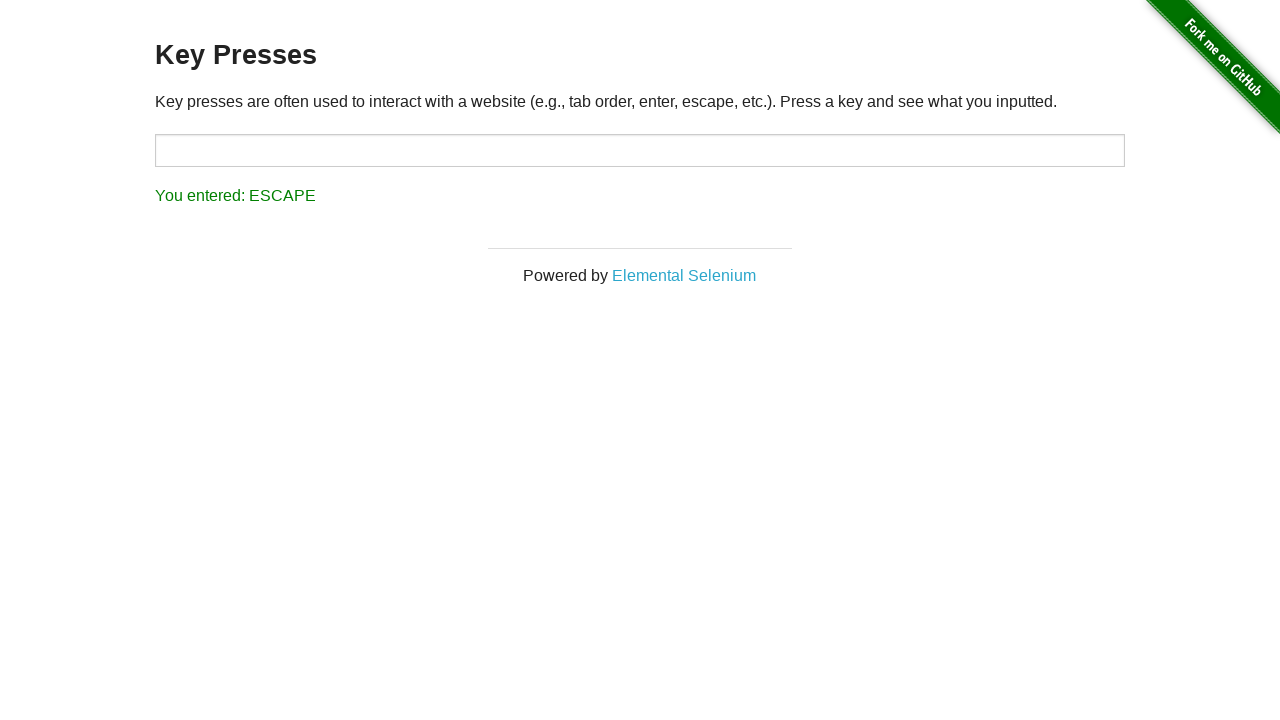

Pressed space key on target element on #target
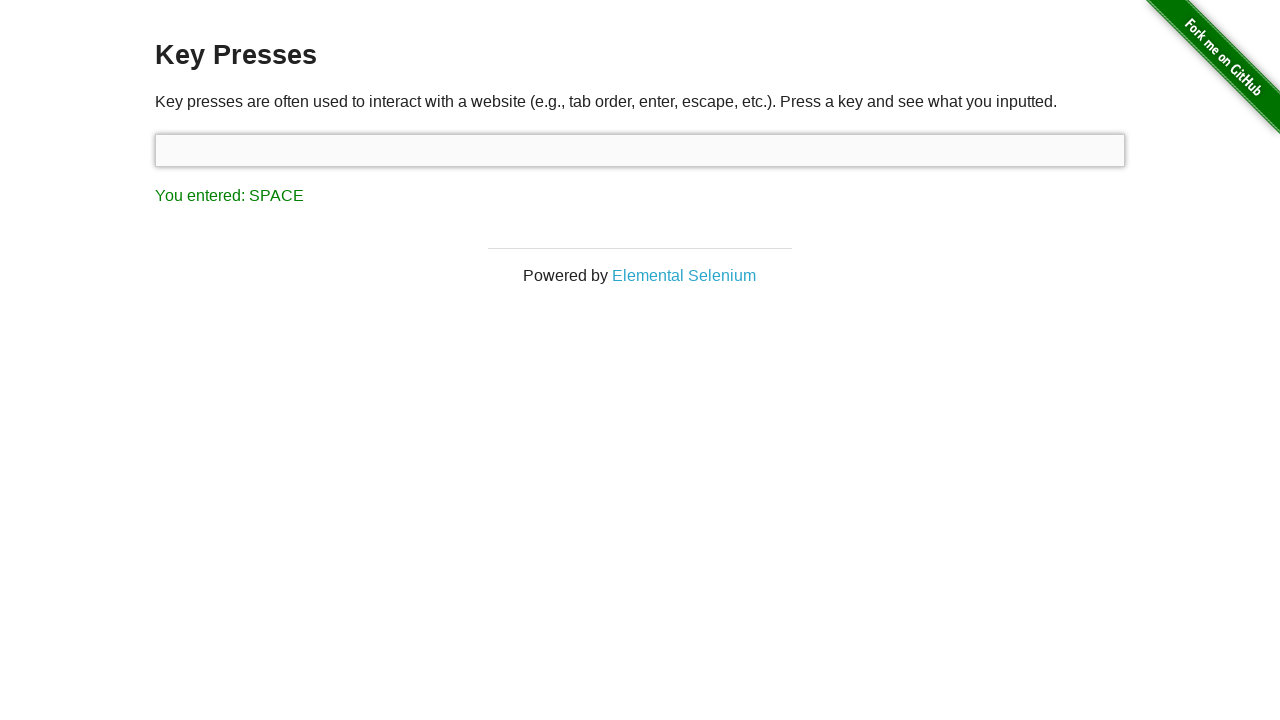

Result element loaded
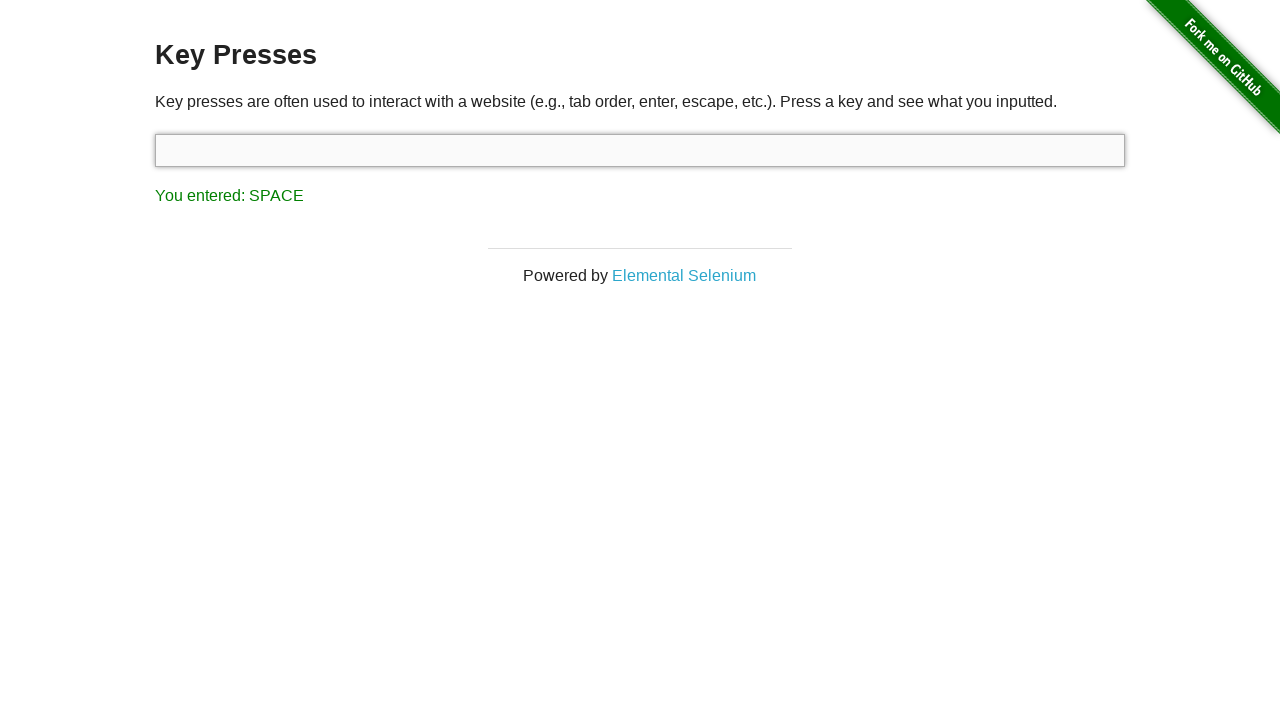

Retrieved result text content
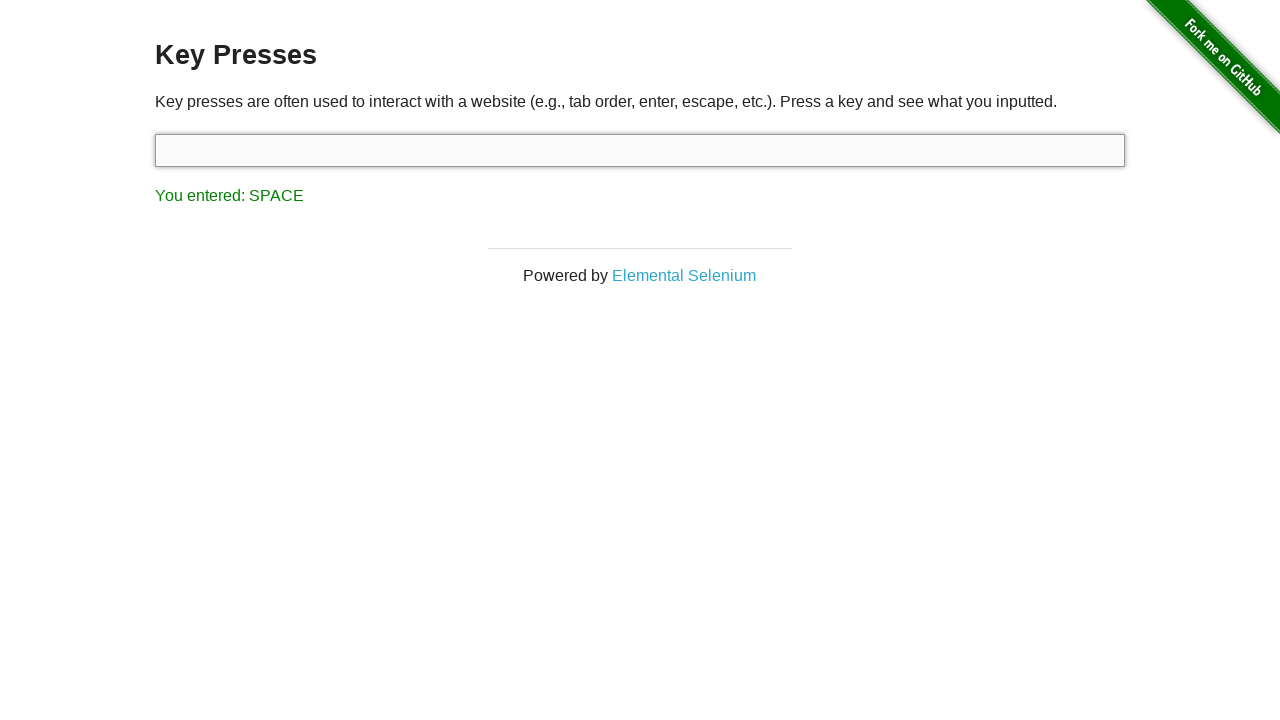

Verified result text matches 'You entered: SPACE'
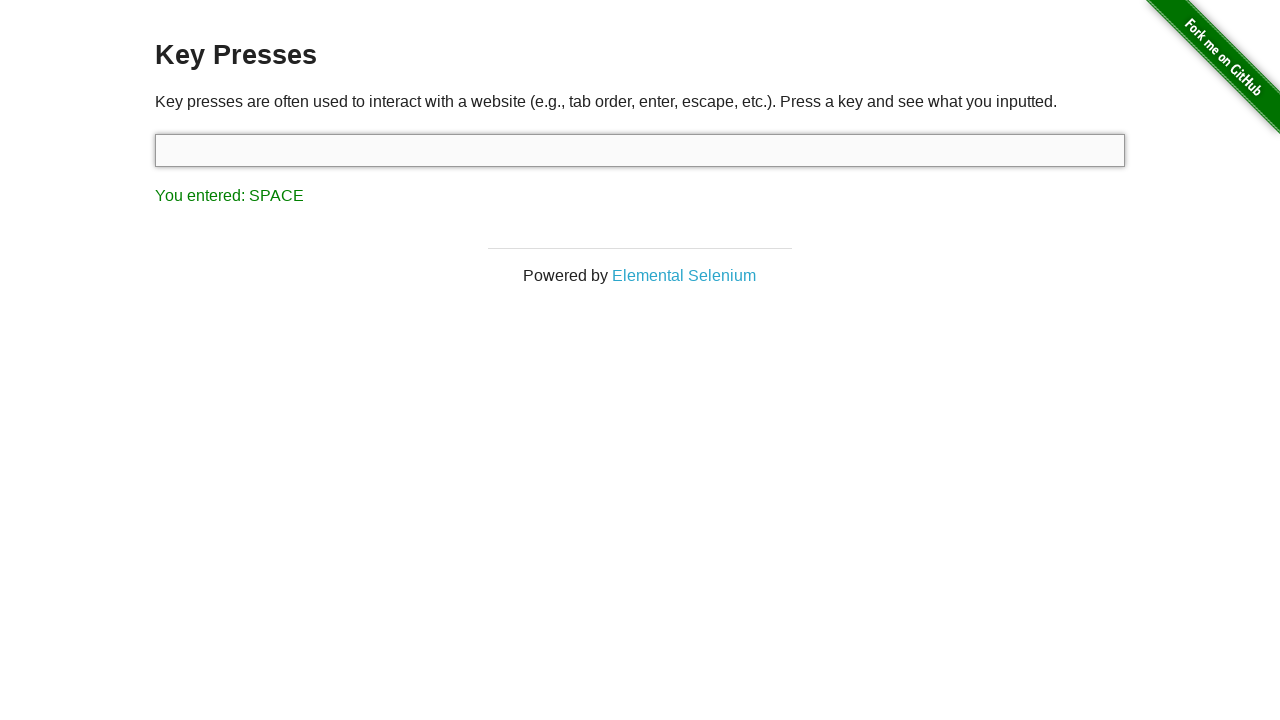

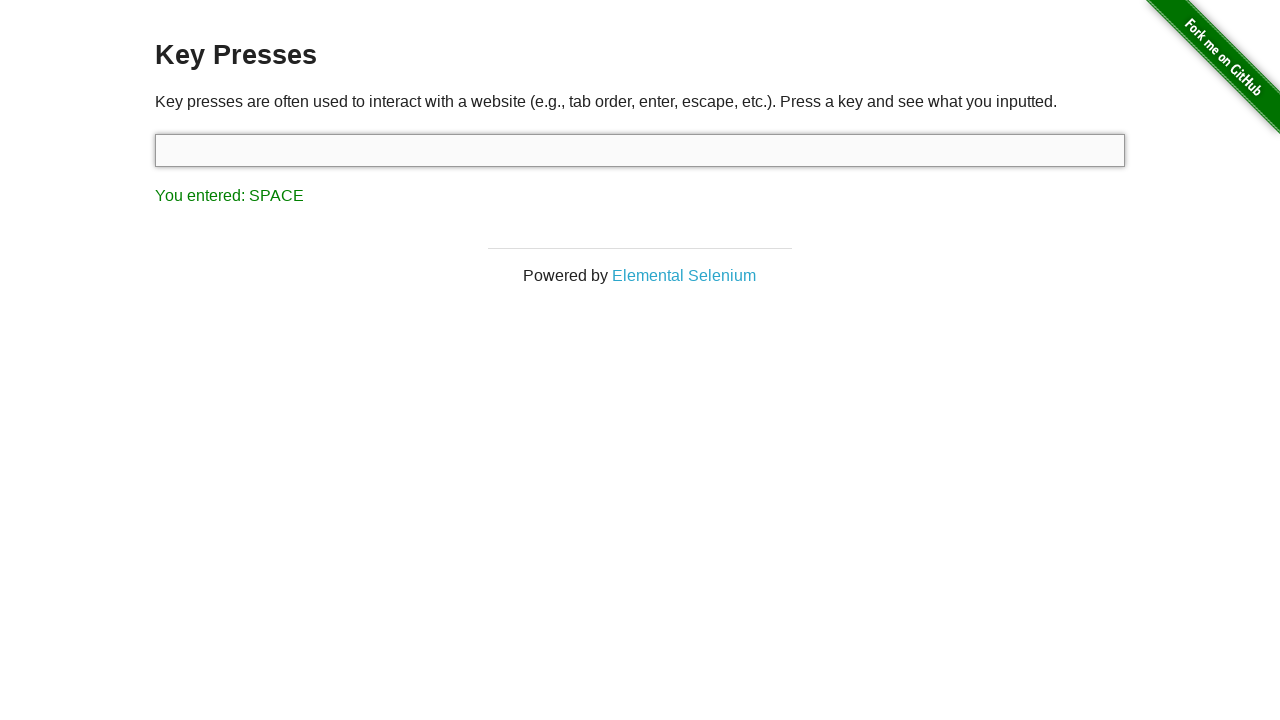